Navigates to a practice page and interacts with a web table to verify table structure and content

Starting URL: http://qaclickacademy.com/practice.php

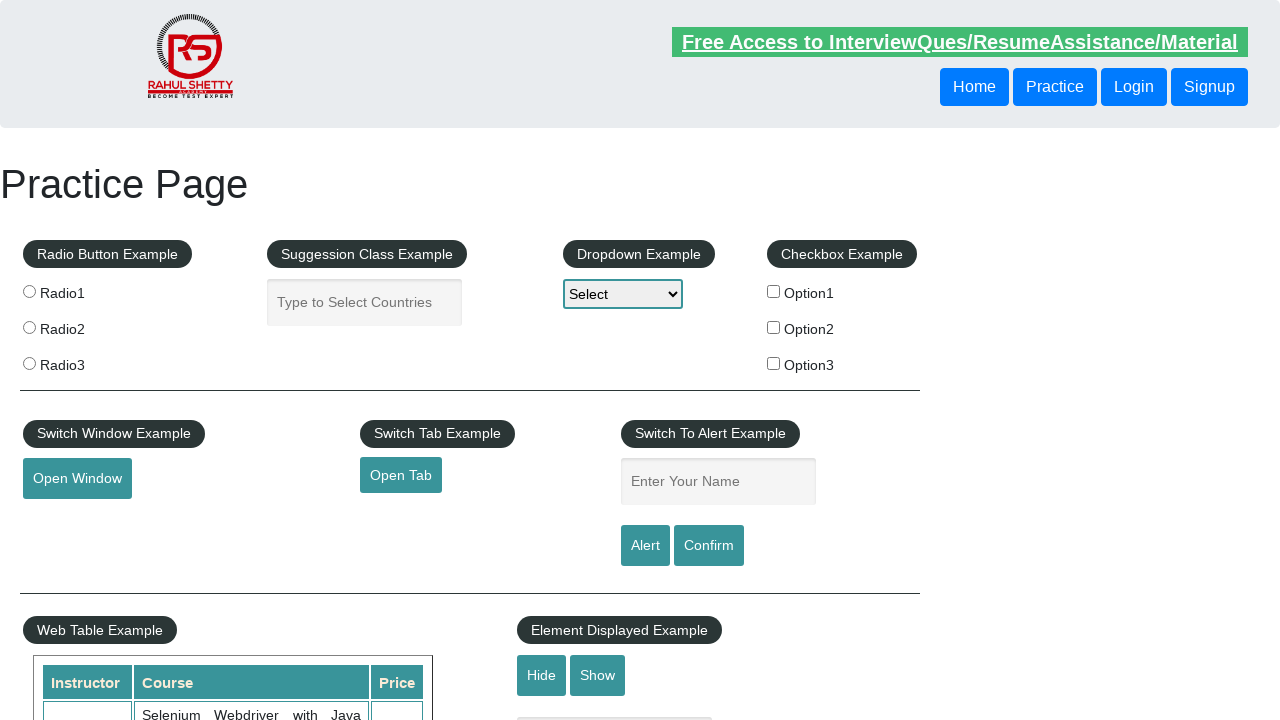

Waited for product table to load
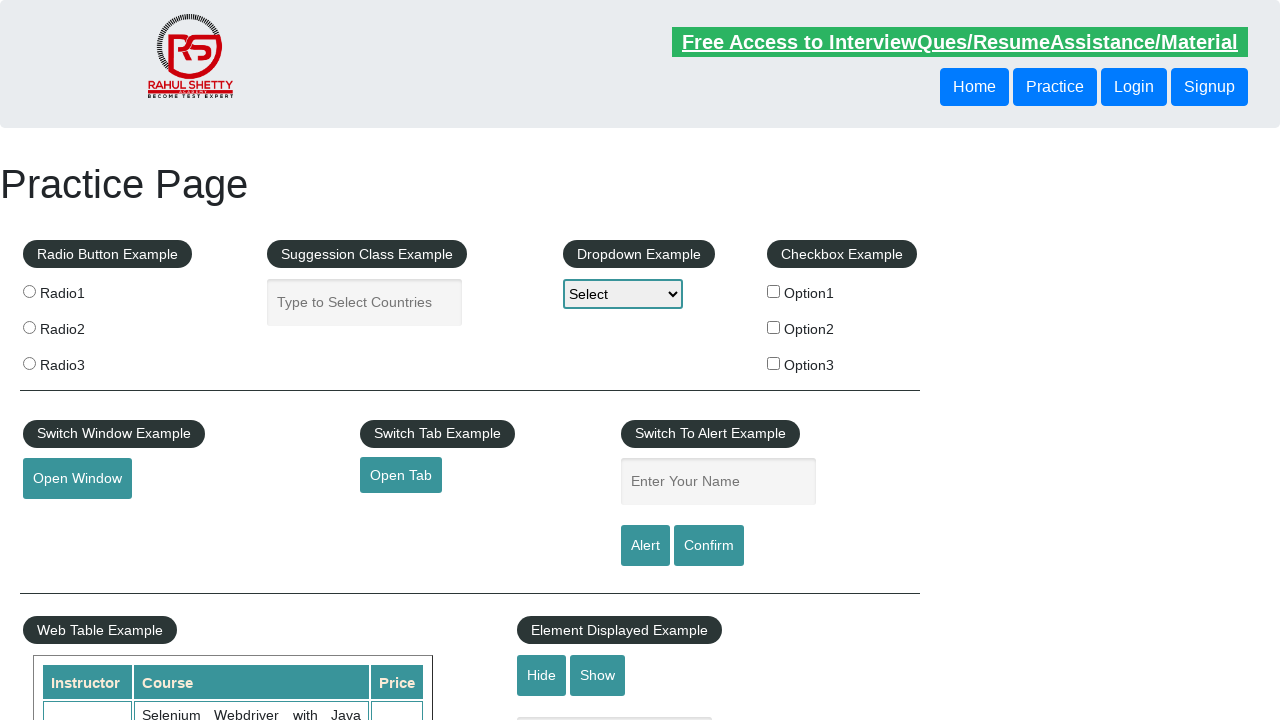

Located the product table element
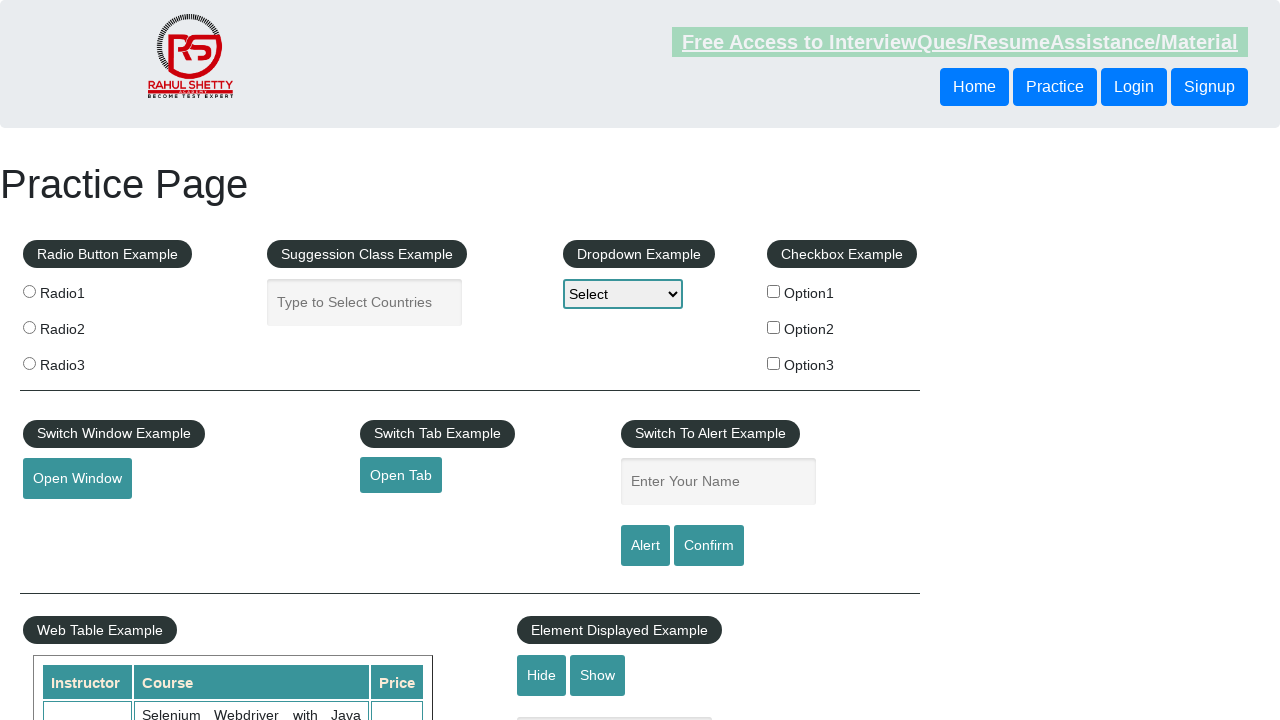

Counted table rows: 21 rows found
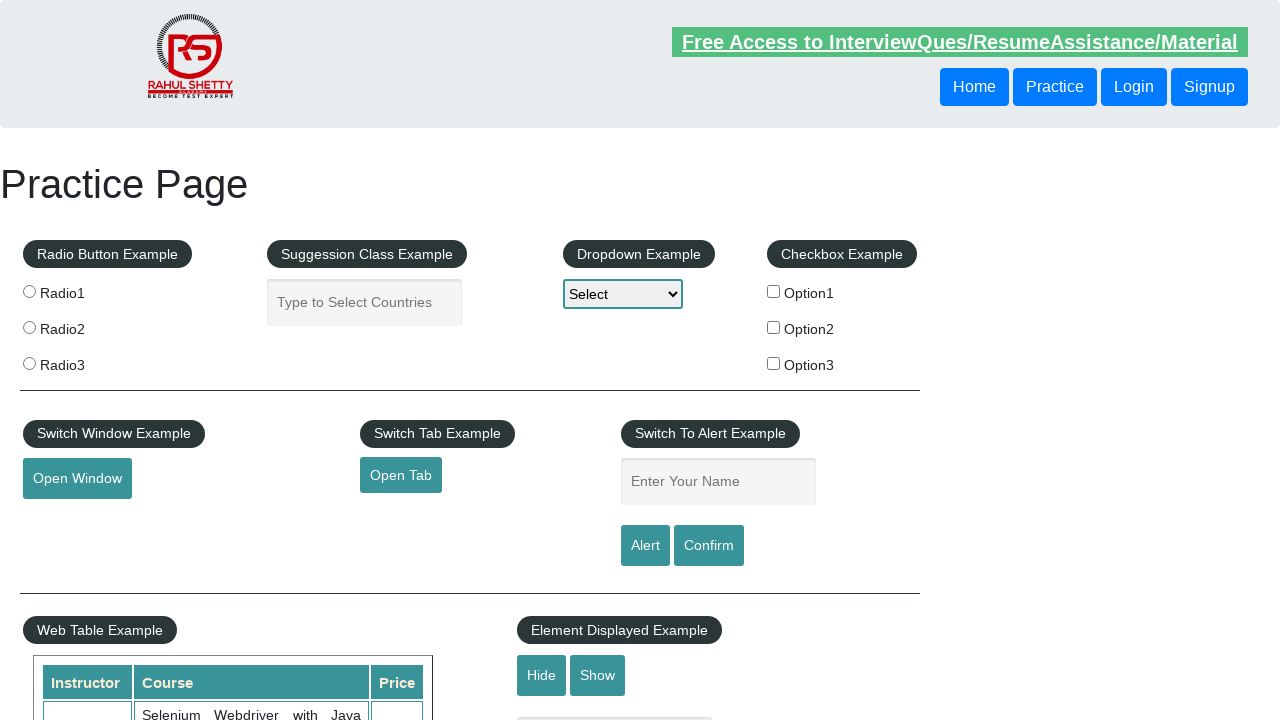

Counted table columns: 3 columns found
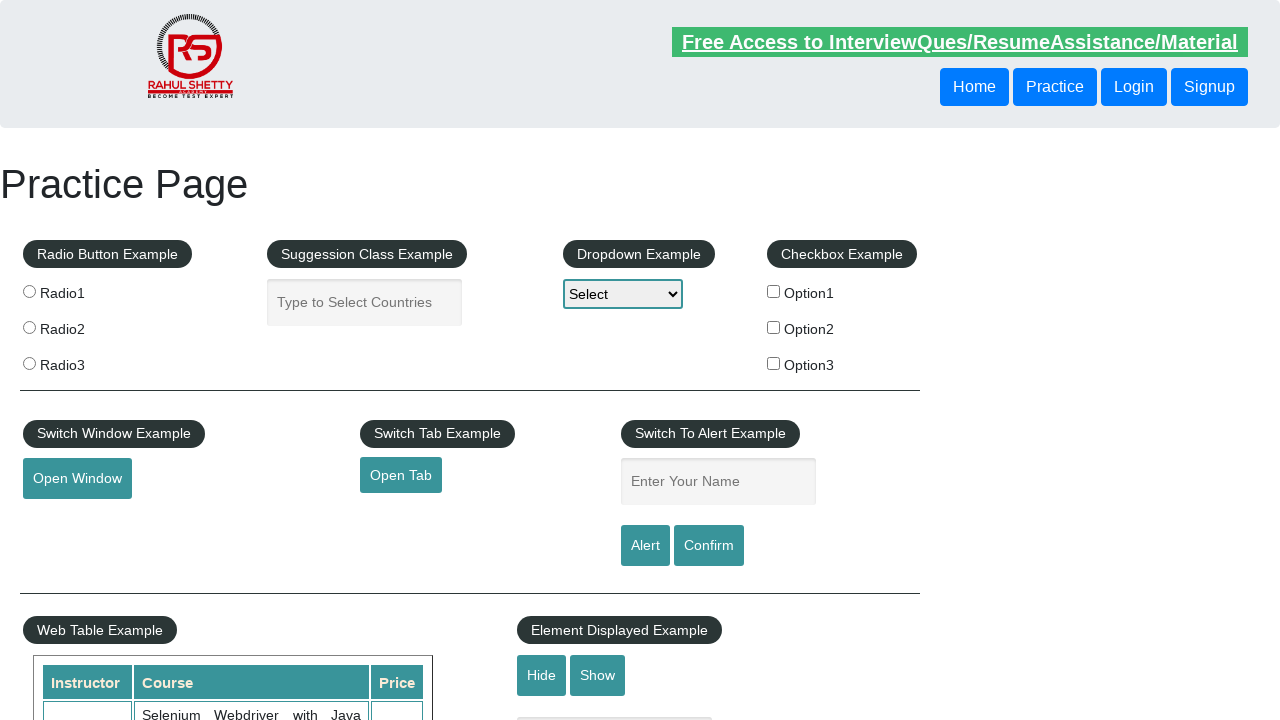

Located the second data row in the table
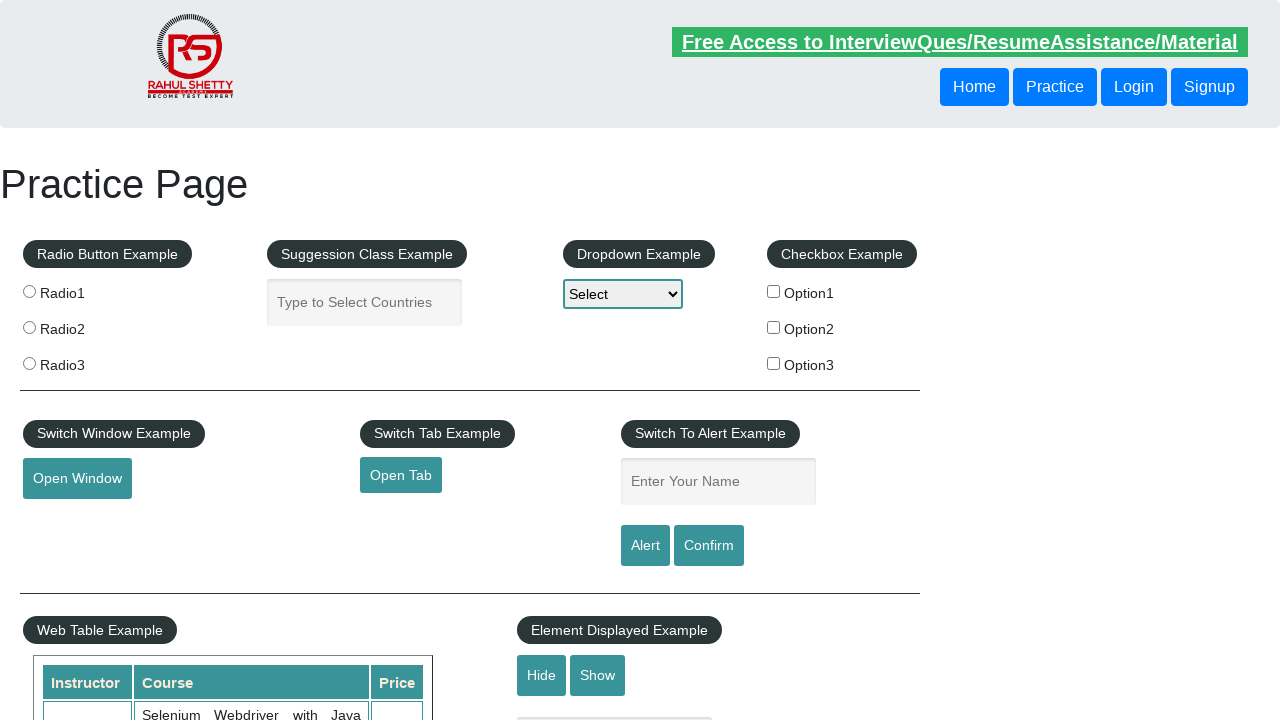

Retrieved cell 0 content from second row: 'Rahul Shetty'
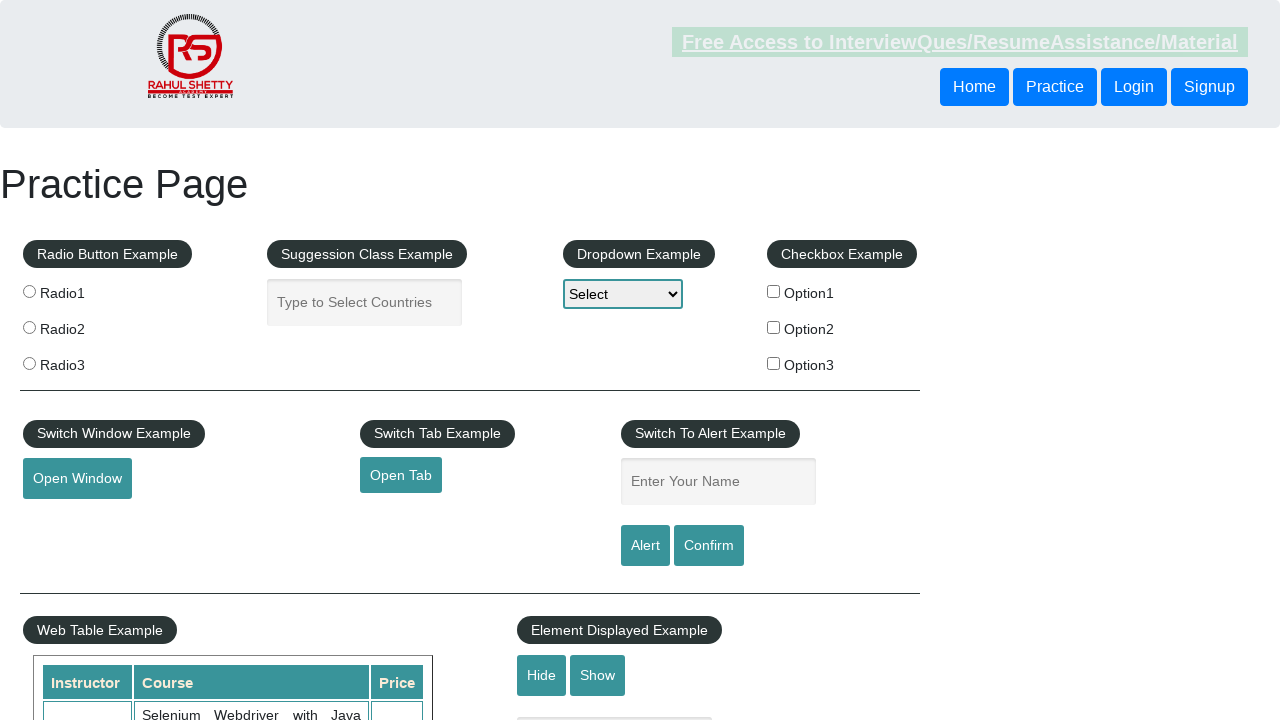

Retrieved cell 1 content from second row: 'Learn SQL in Practical + Database Testing from Scratch'
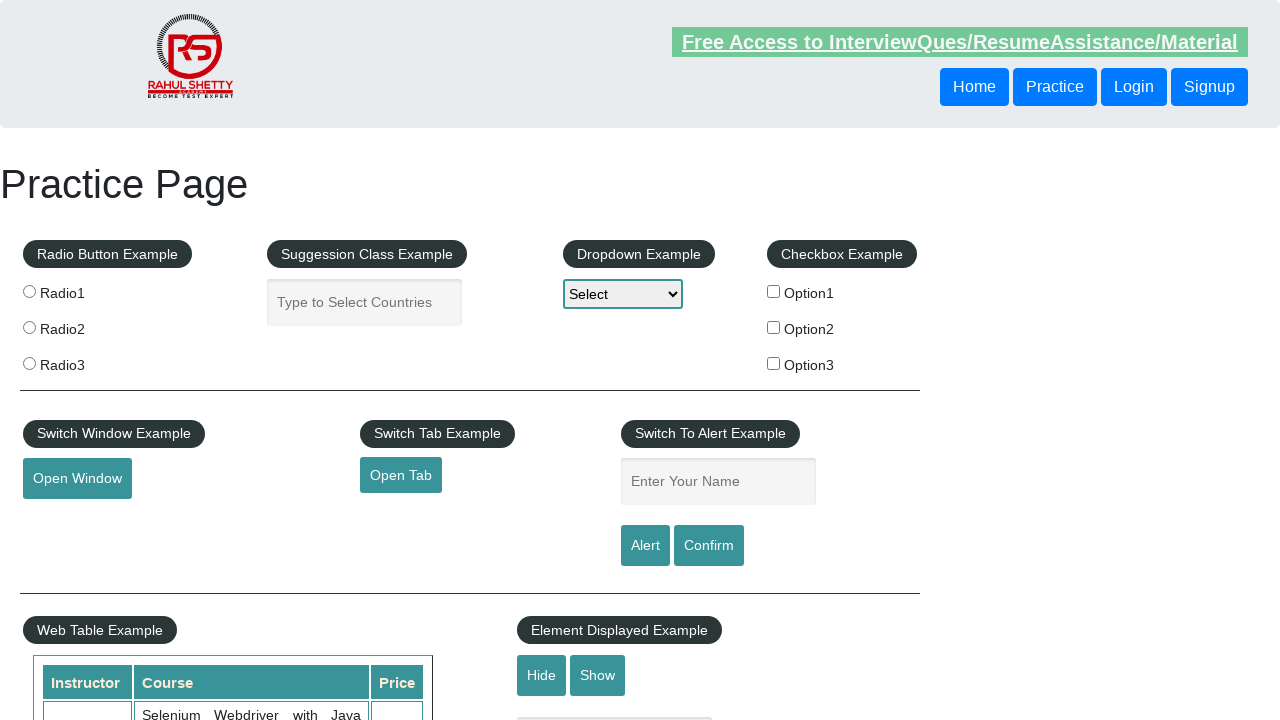

Retrieved cell 2 content from second row: '25'
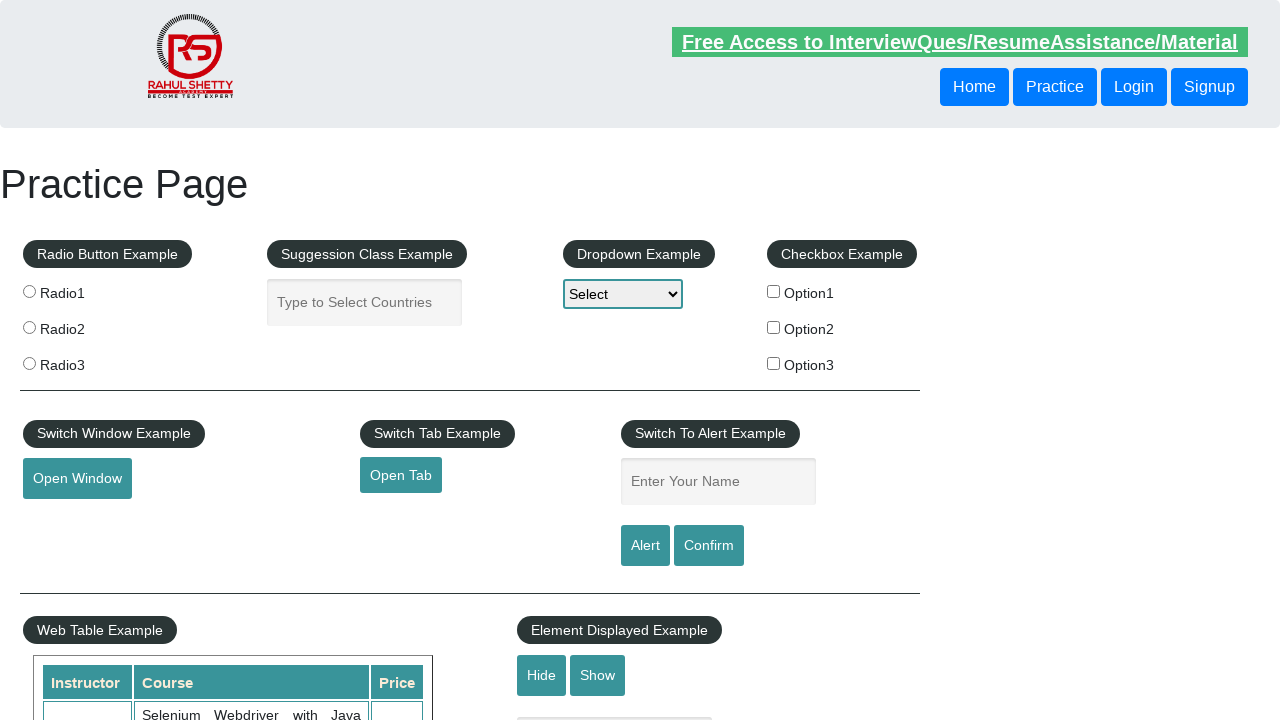

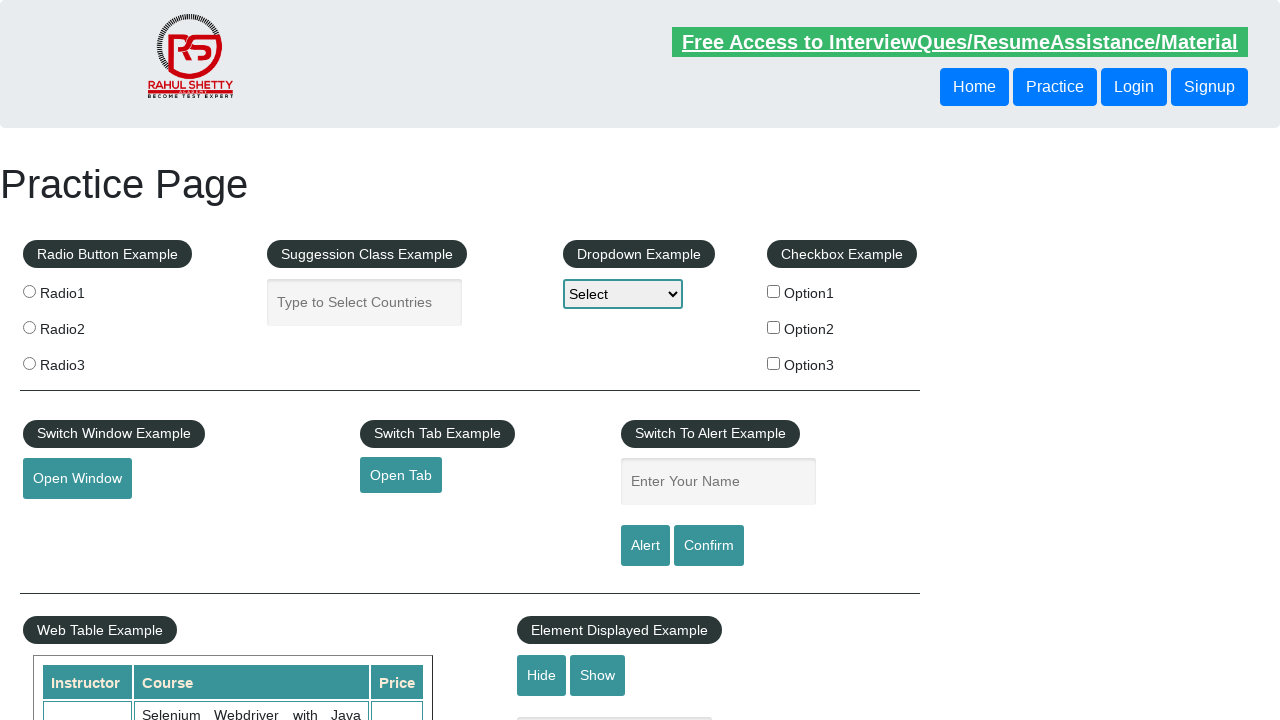